Navigates to TechPro Education website and locates the LMS LOGIN link

Starting URL: https://www.techproeducation.com

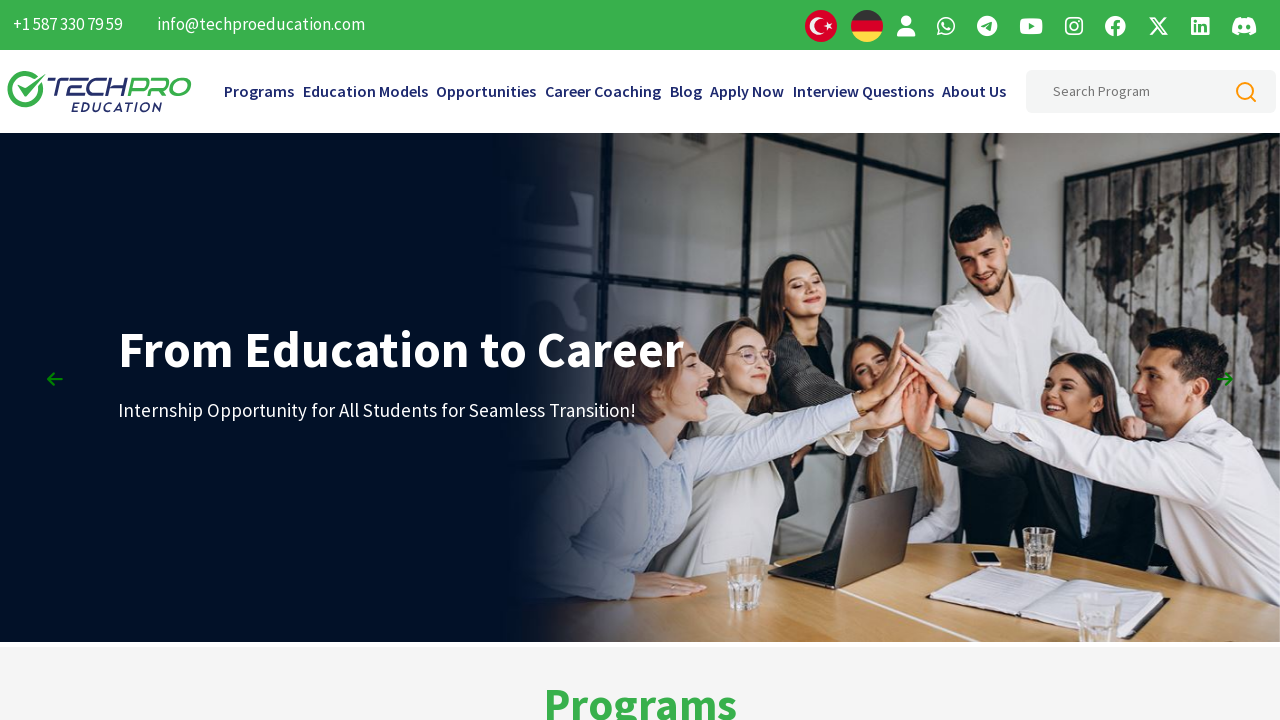

Navigated to TechPro Education website
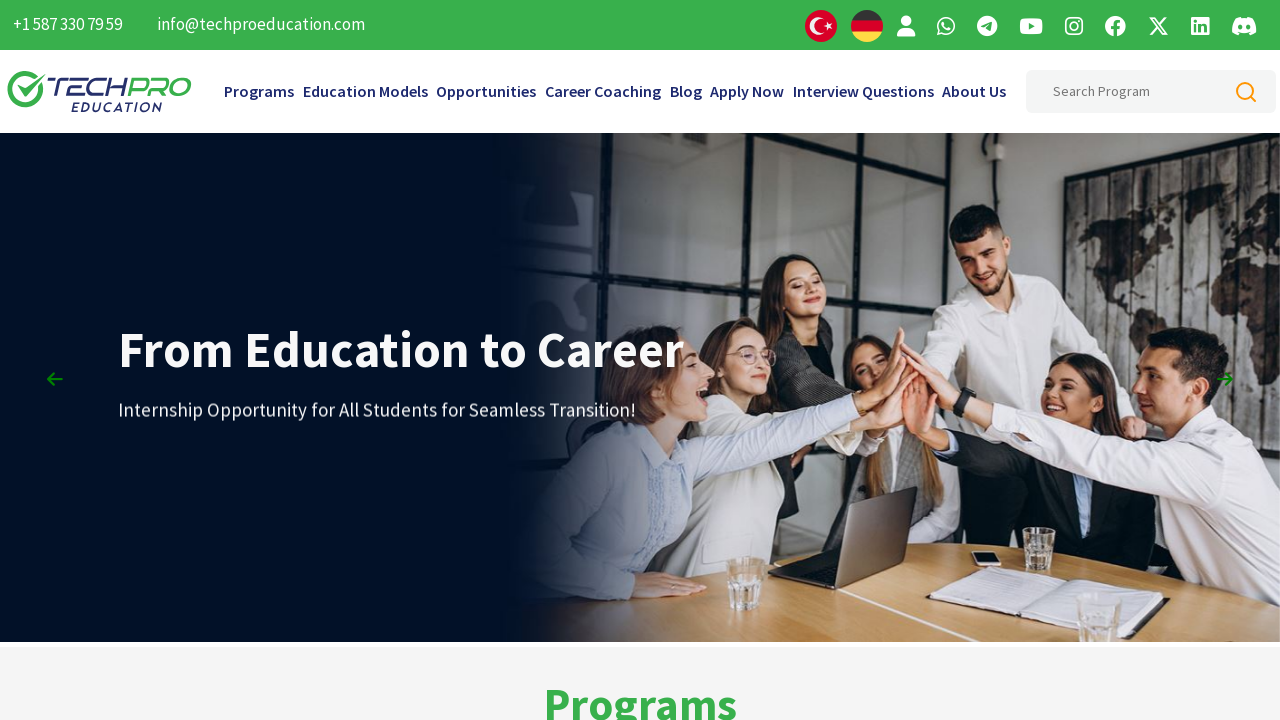

Located the LMS LOGIN link on the page
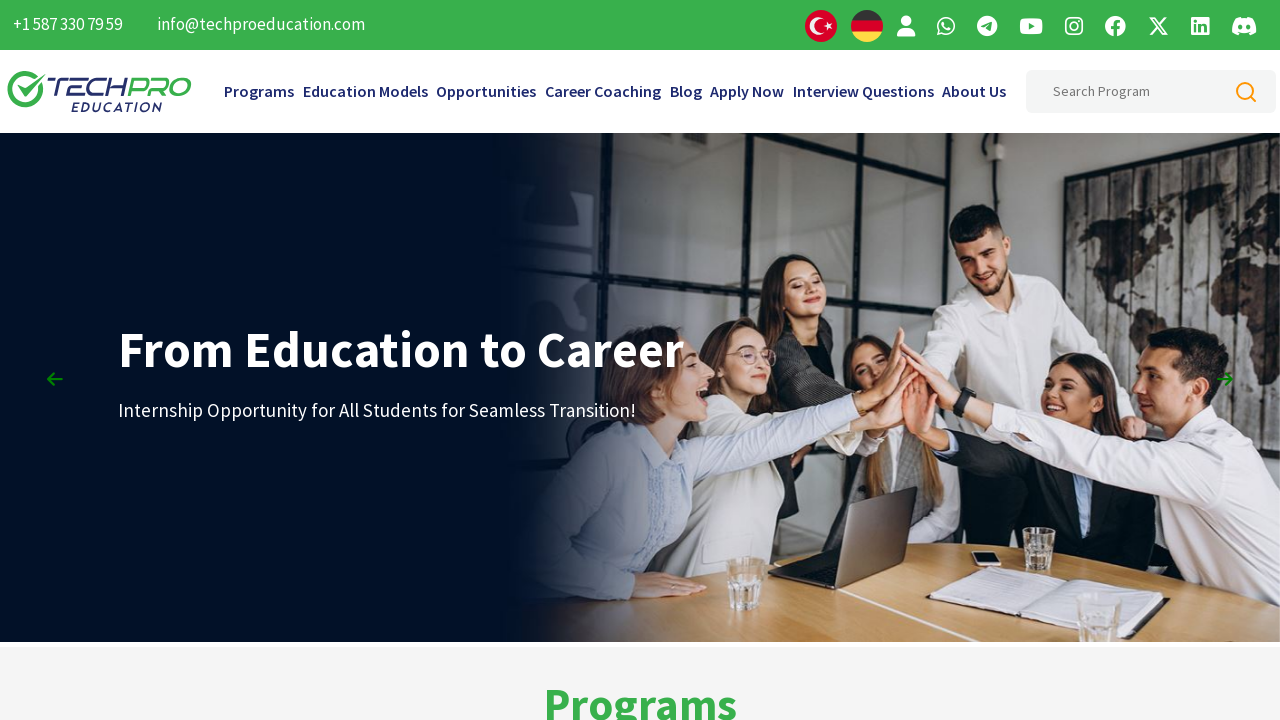

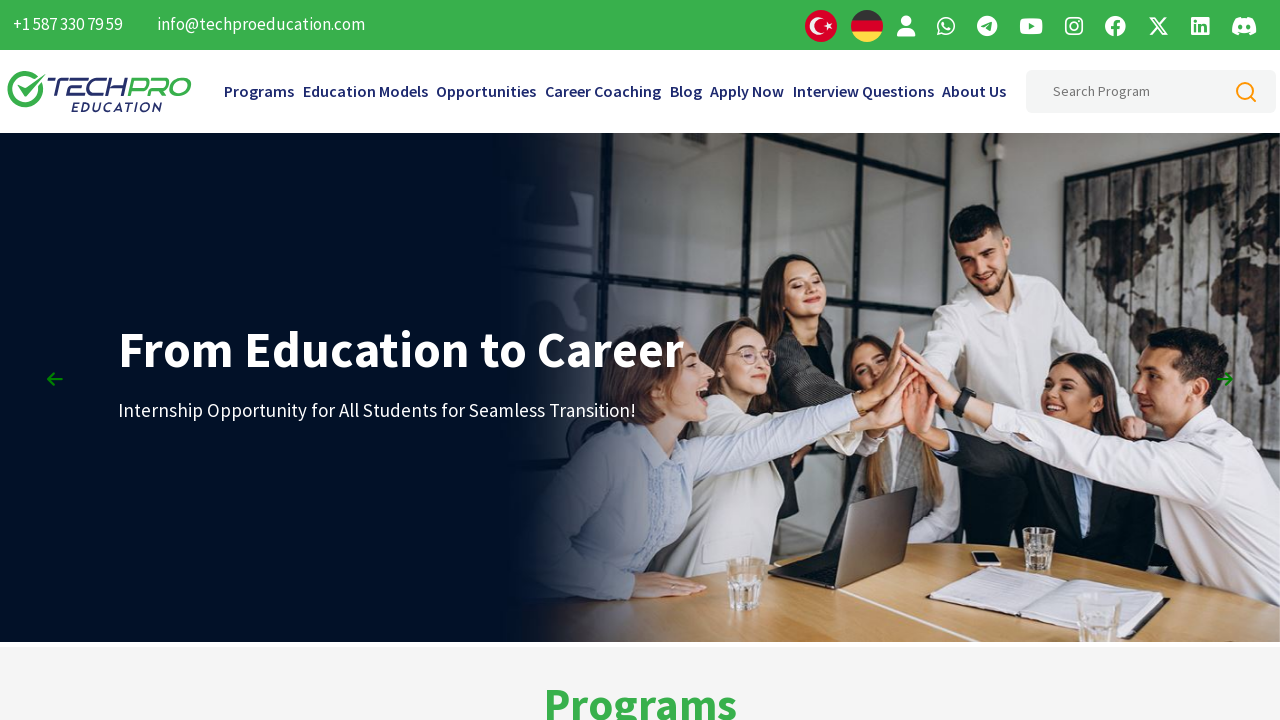